Tests the Python.org search functionality with a non-existent term to verify "No results found" message appears

Starting URL: http://www.python.org

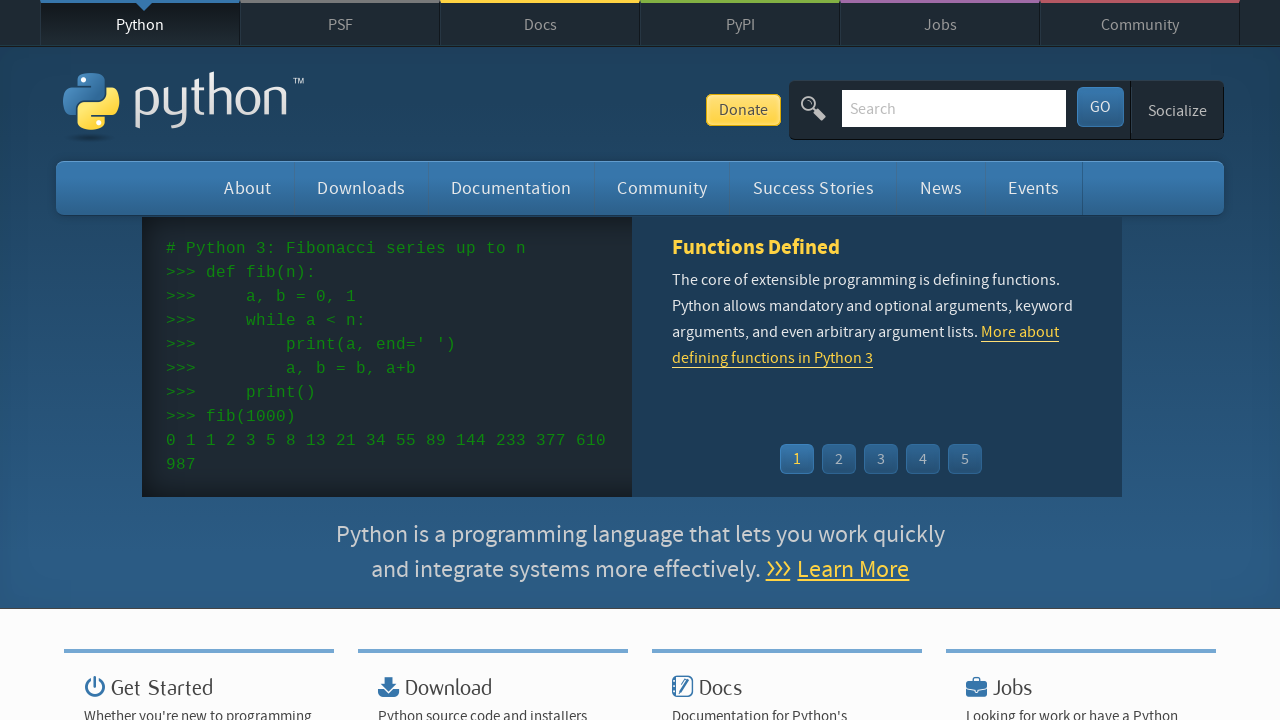

Filled search field with non-existent term 'should_not_exist' on input[name='q']
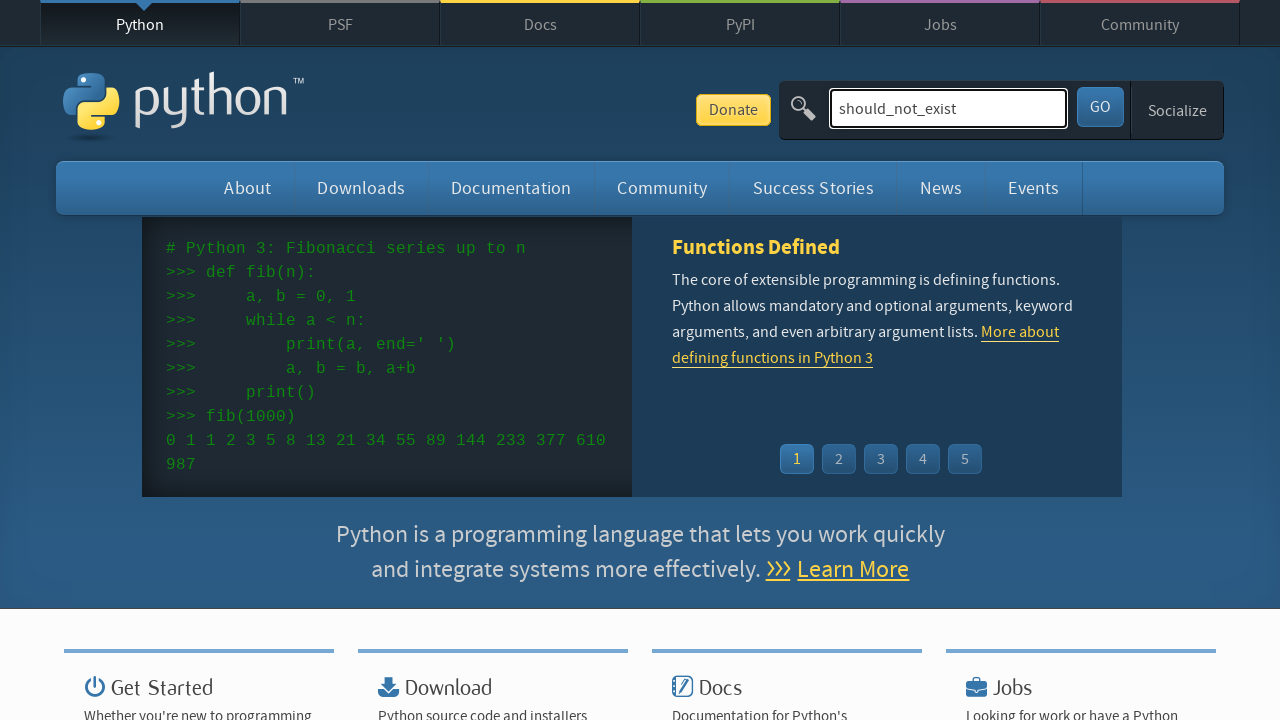

Pressed Enter to submit search on input[name='q']
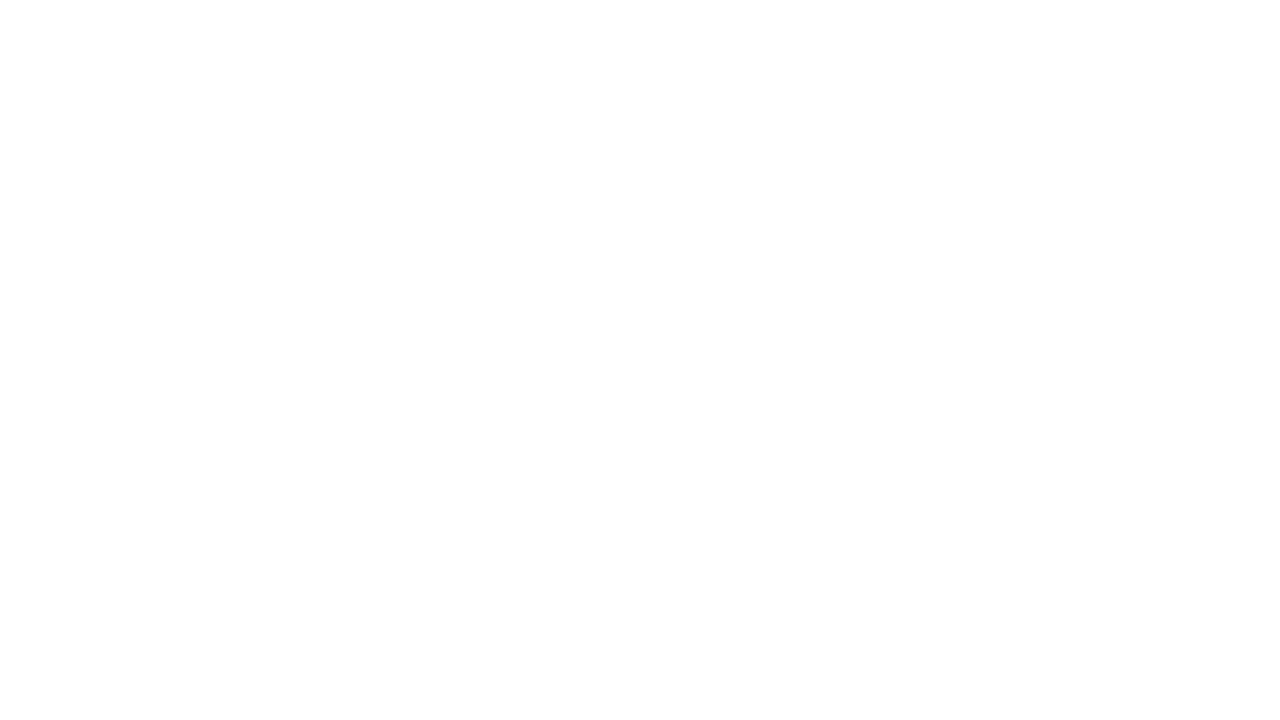

Waited for page to load and reach networkidle state
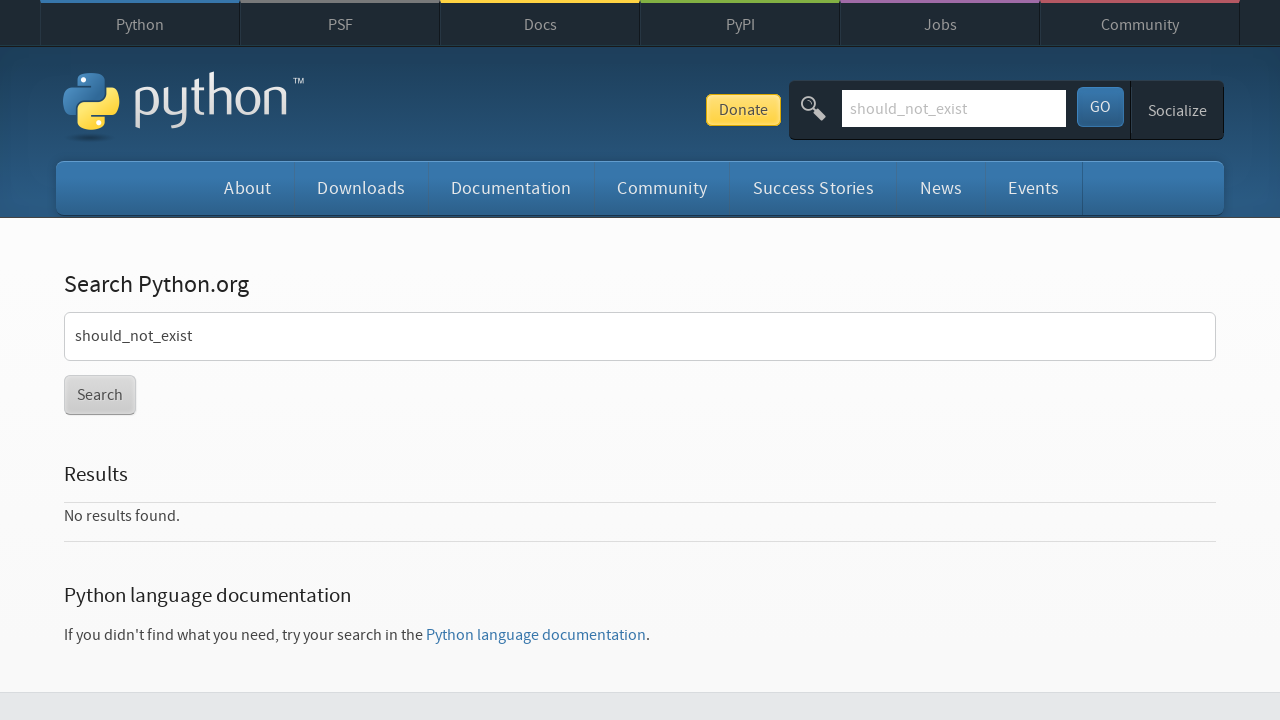

Verified 'No results found.' message appears in page content
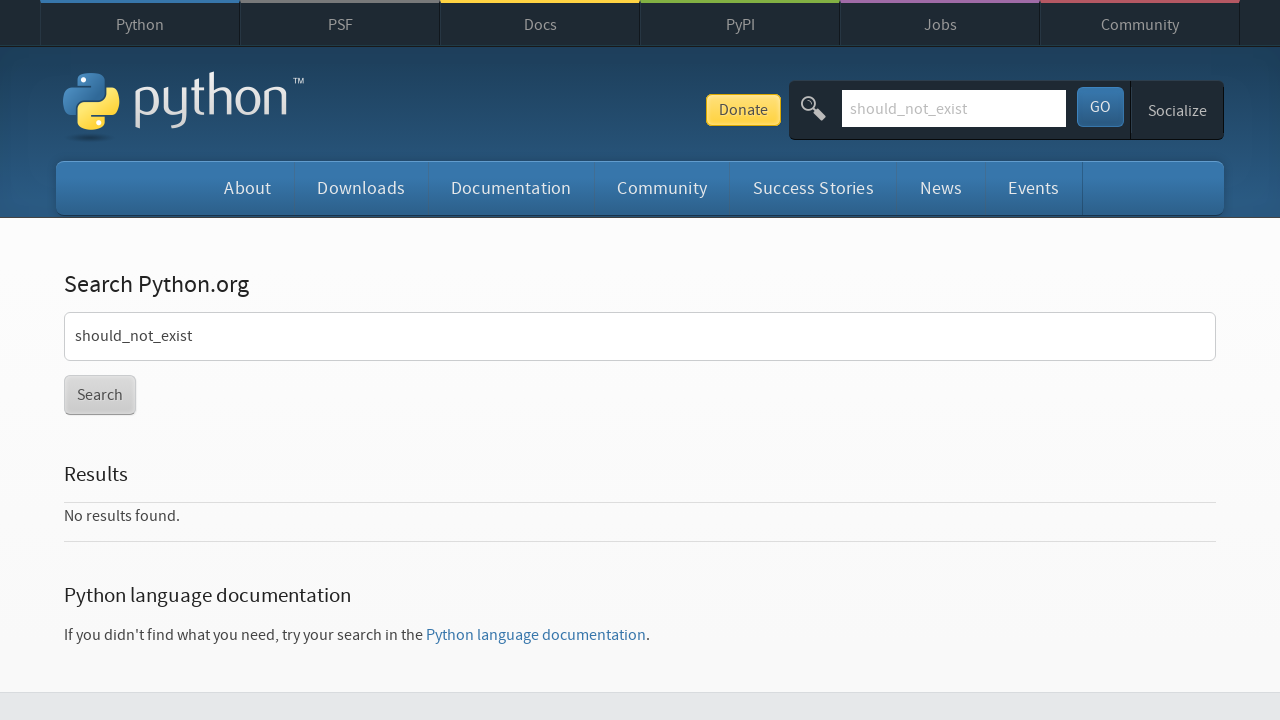

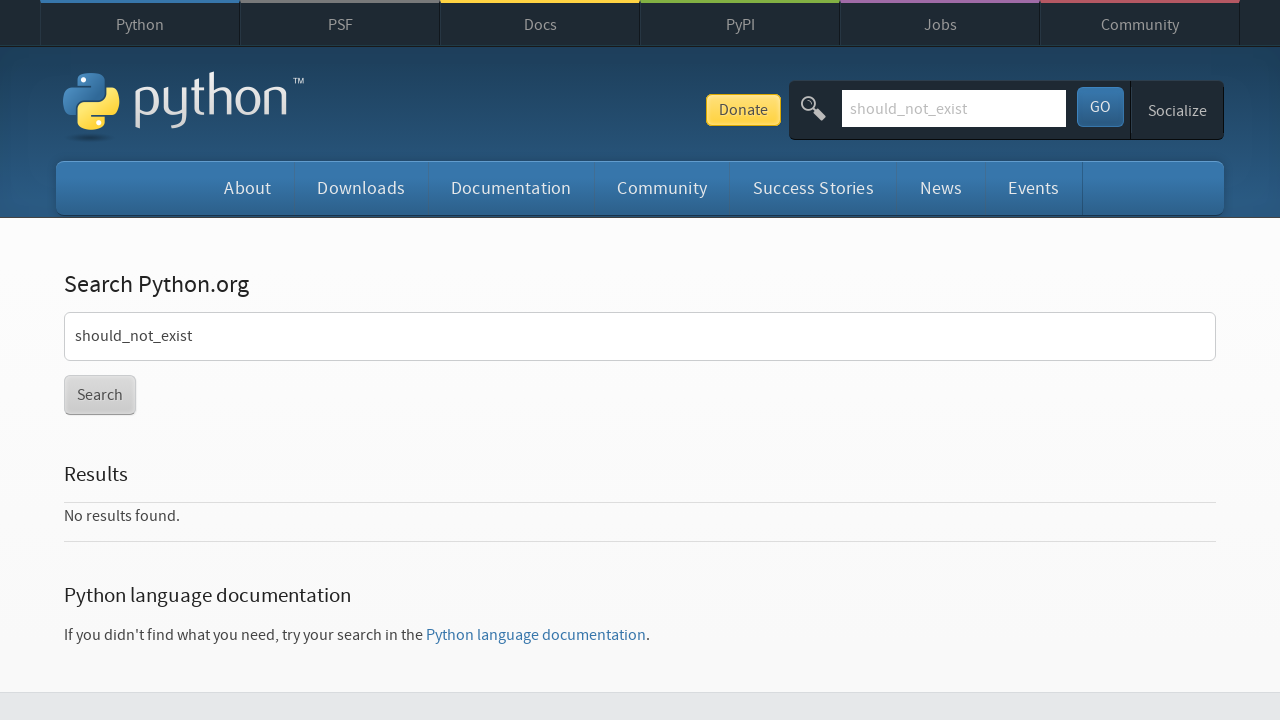